Tests deleting a record from the web table by clicking the delete button and verifying the record is removed

Starting URL: https://demoqa.com/webtables

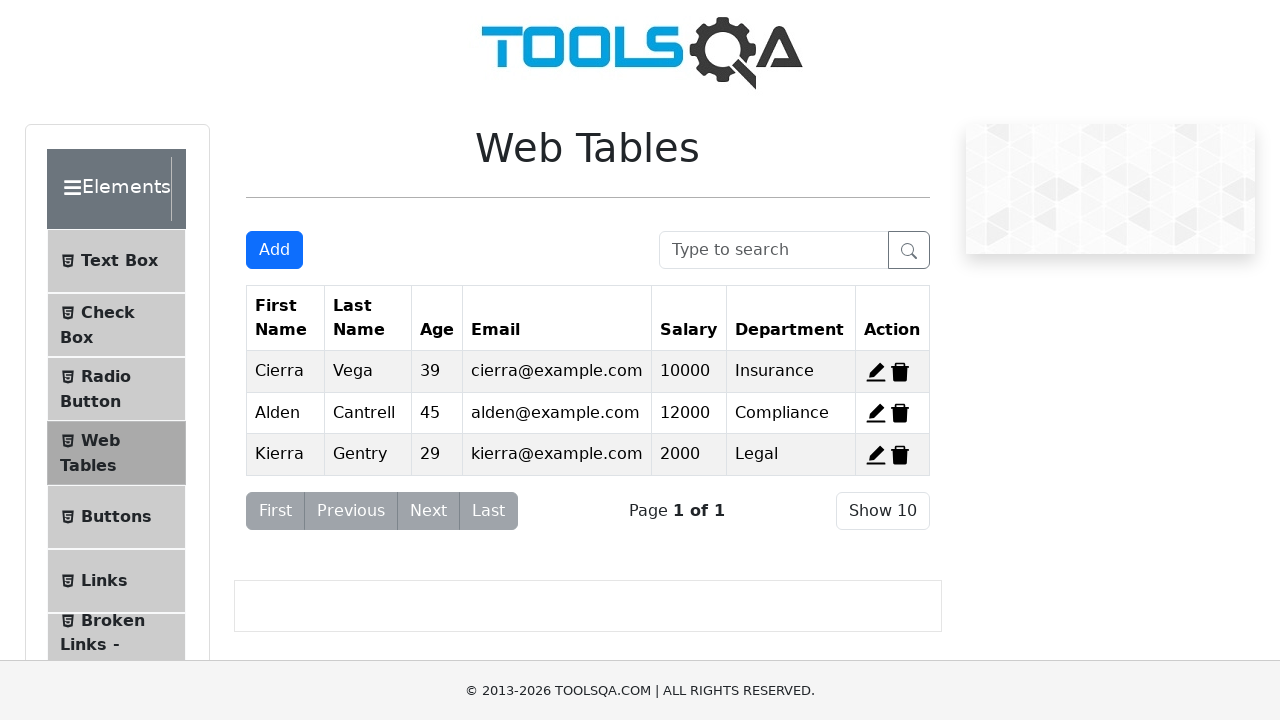

Filled search box with 'kierra@example.com' to find record to delete on #searchBox
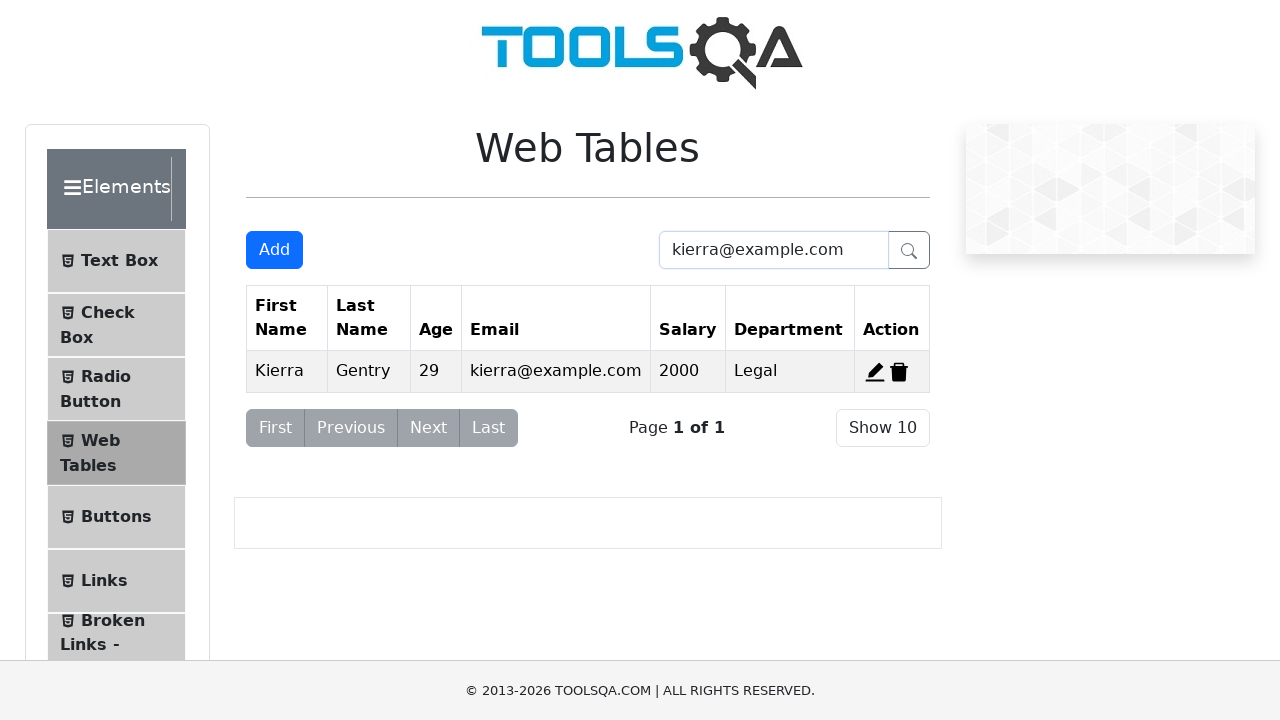

Waited 500ms for filtered results to load
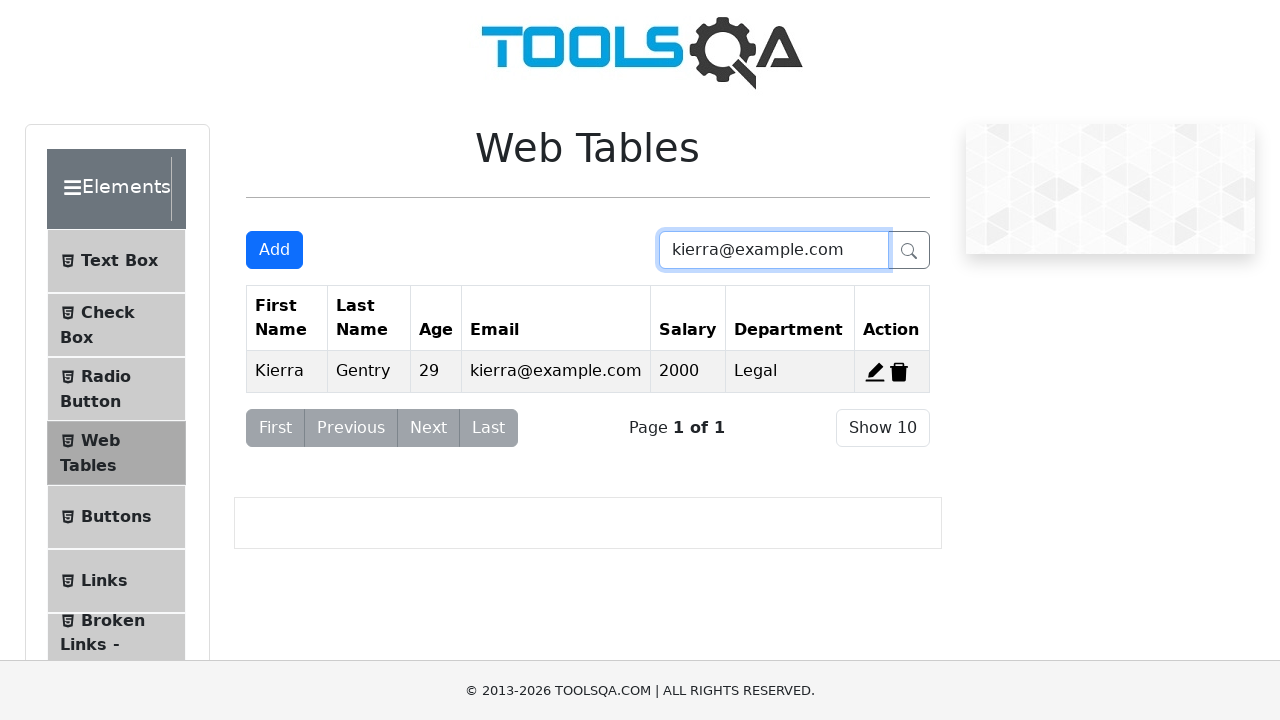

Clicked delete button to remove the record at (899, 372) on [title='Delete']
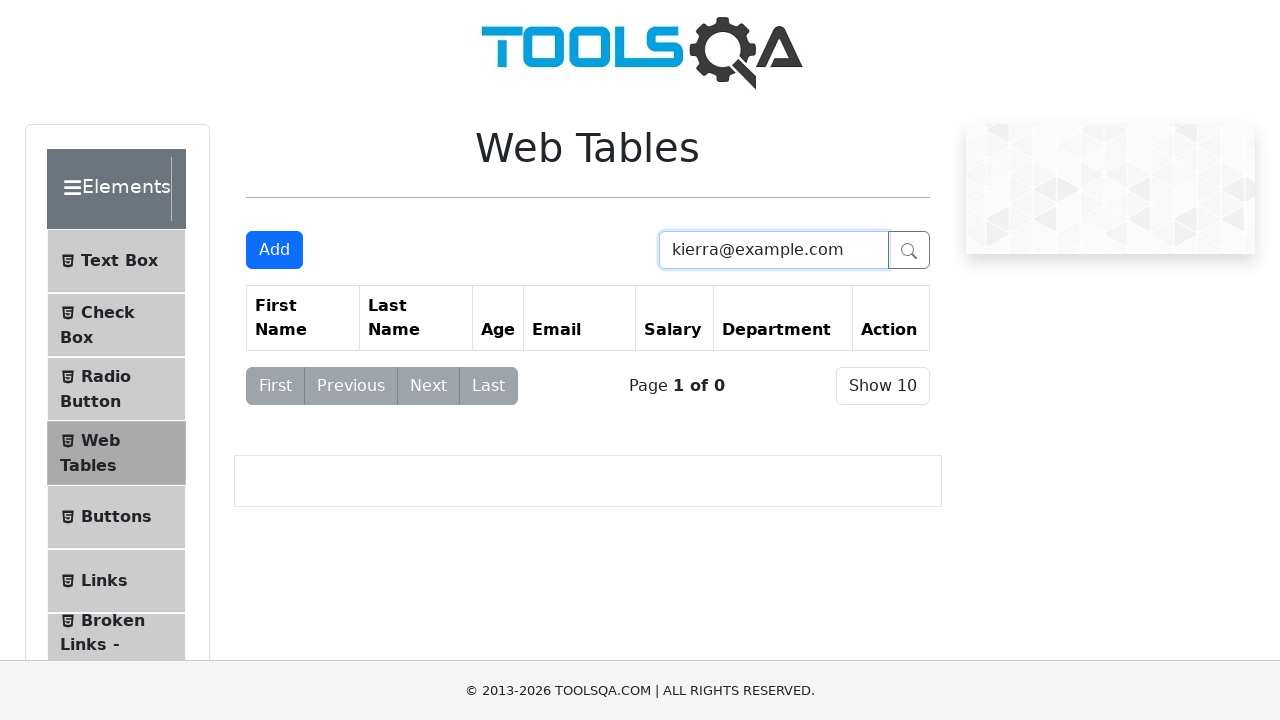

Searched again for 'kierra@example.com' to verify deletion on #searchBox
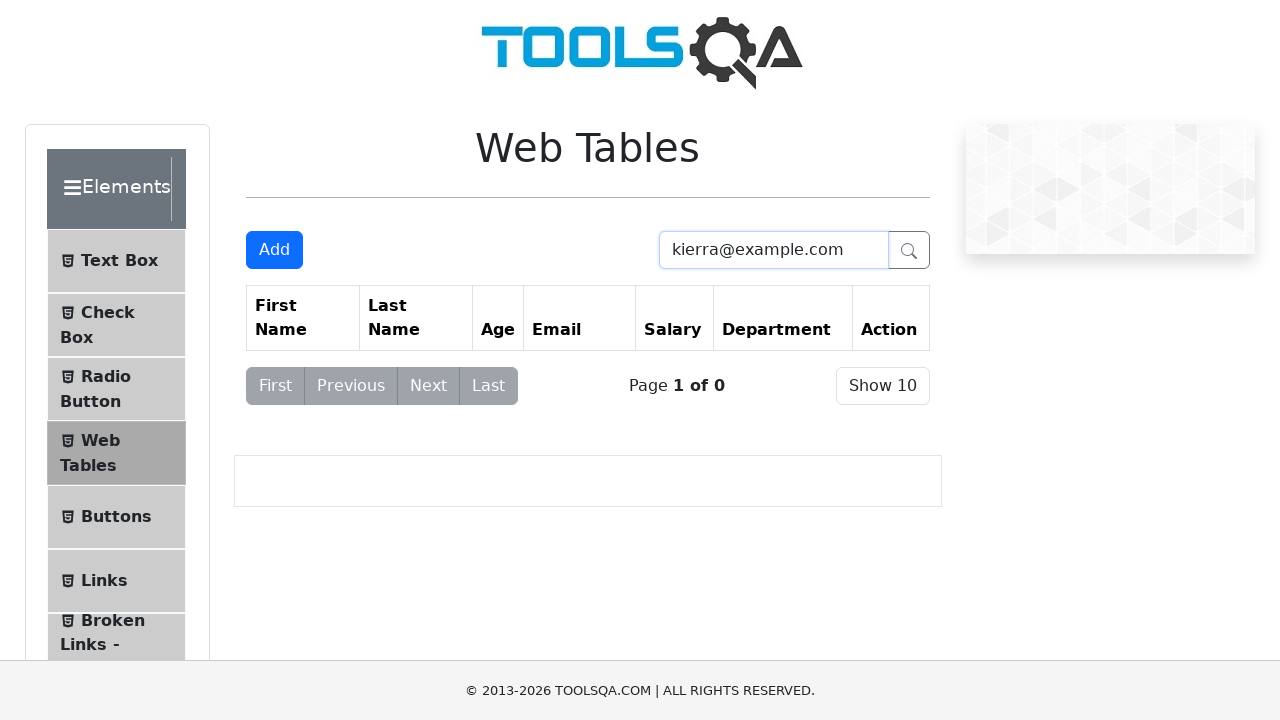

Waited 500ms for search results to update
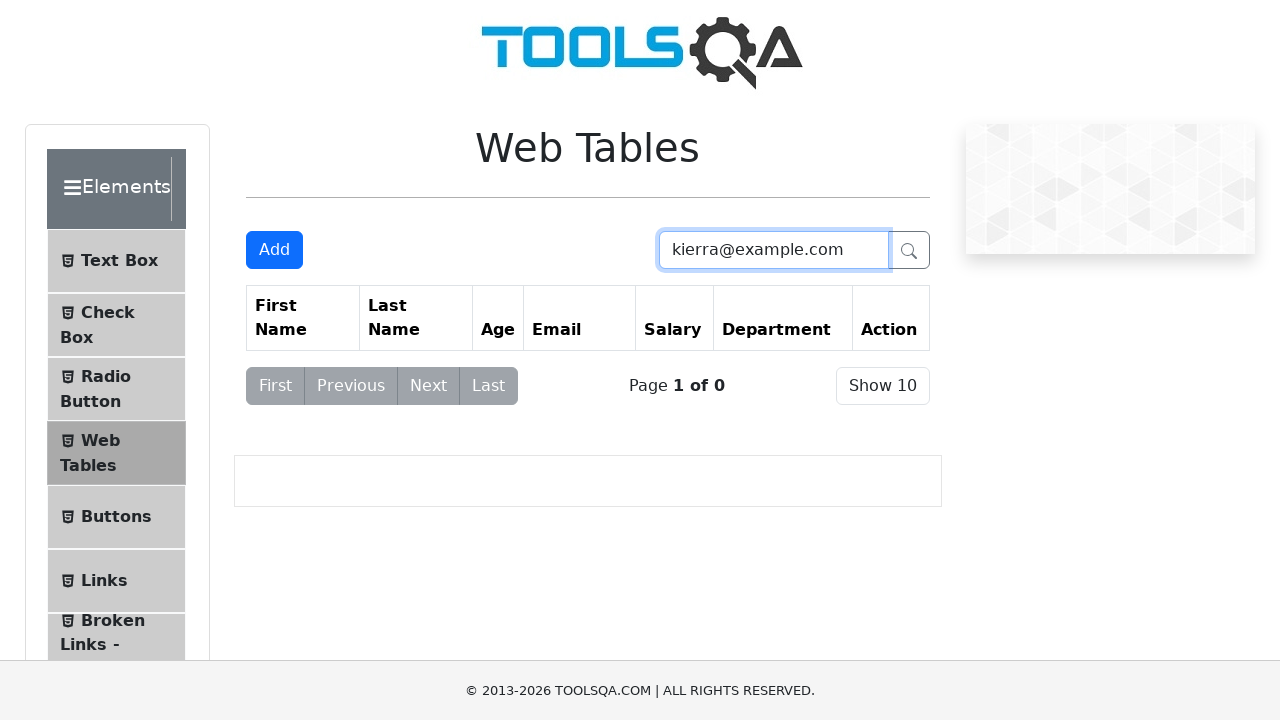

Verified that no records with 'kierra@example.com' exist in the table
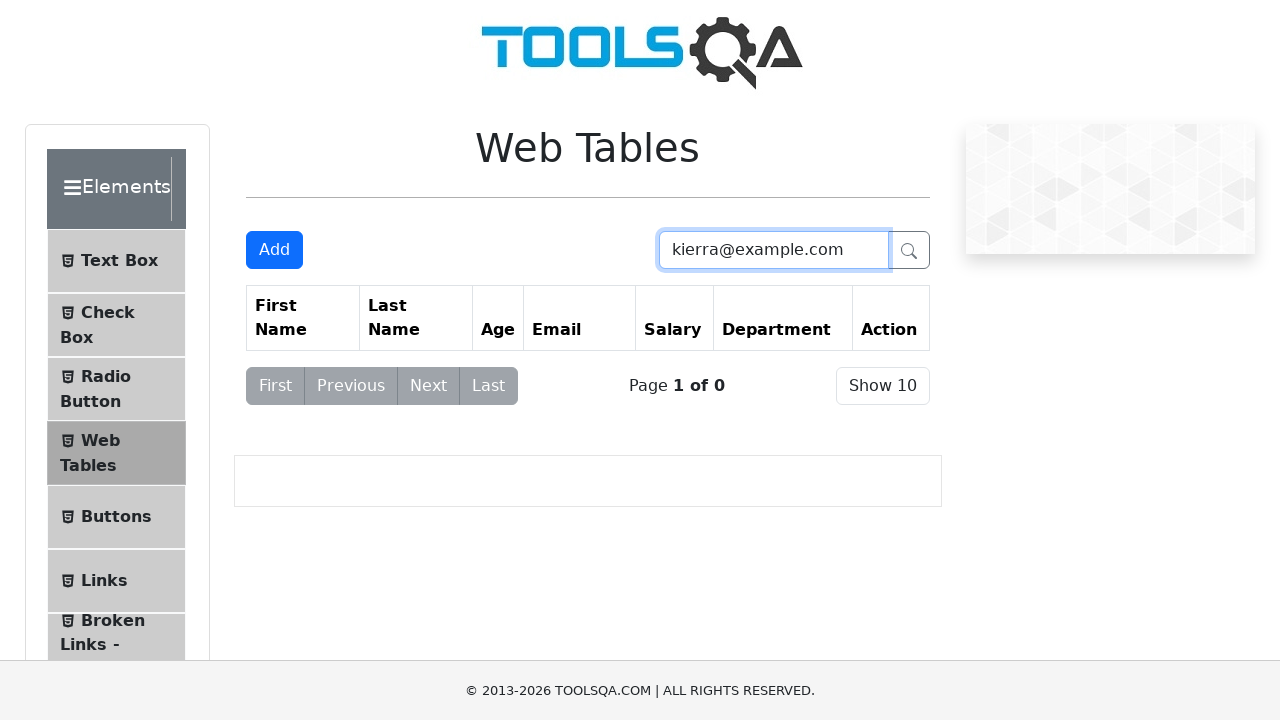

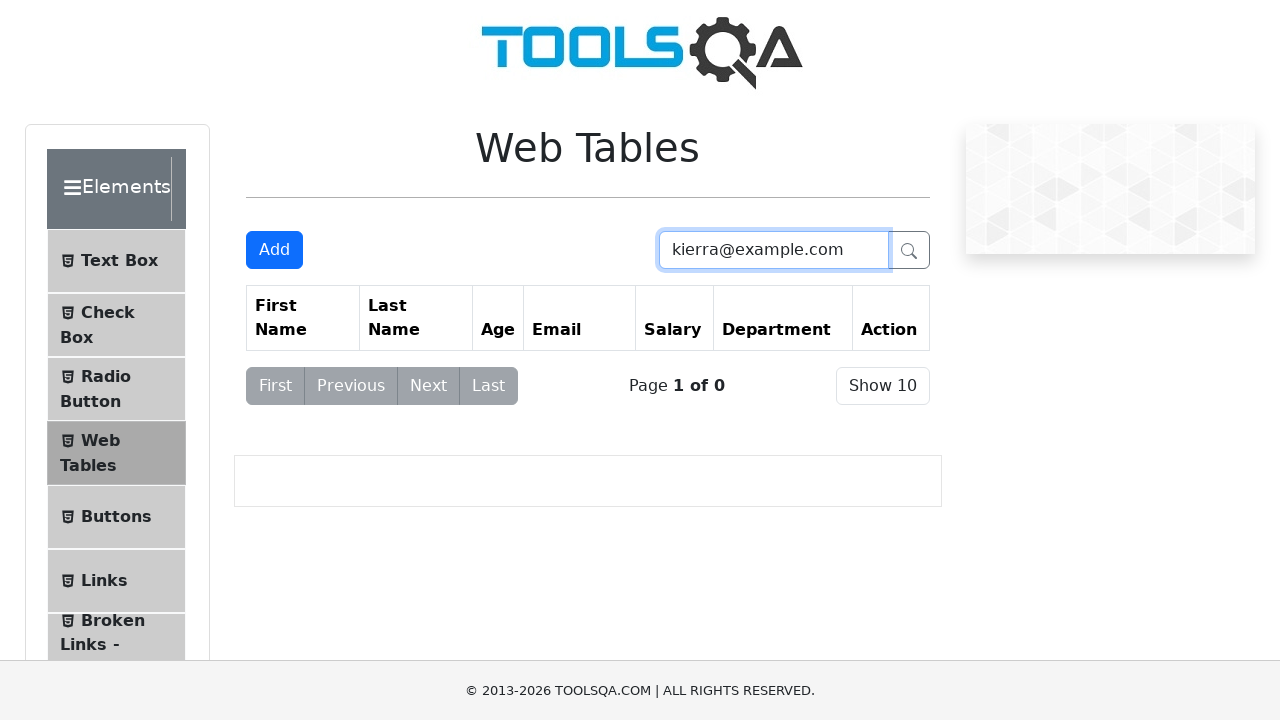